Tests a login form with password reset functionality by filling in credentials, attempting login, then navigating to password reset and filling in recovery details

Starting URL: https://rahulshettyacademy.com/locatorspractice/

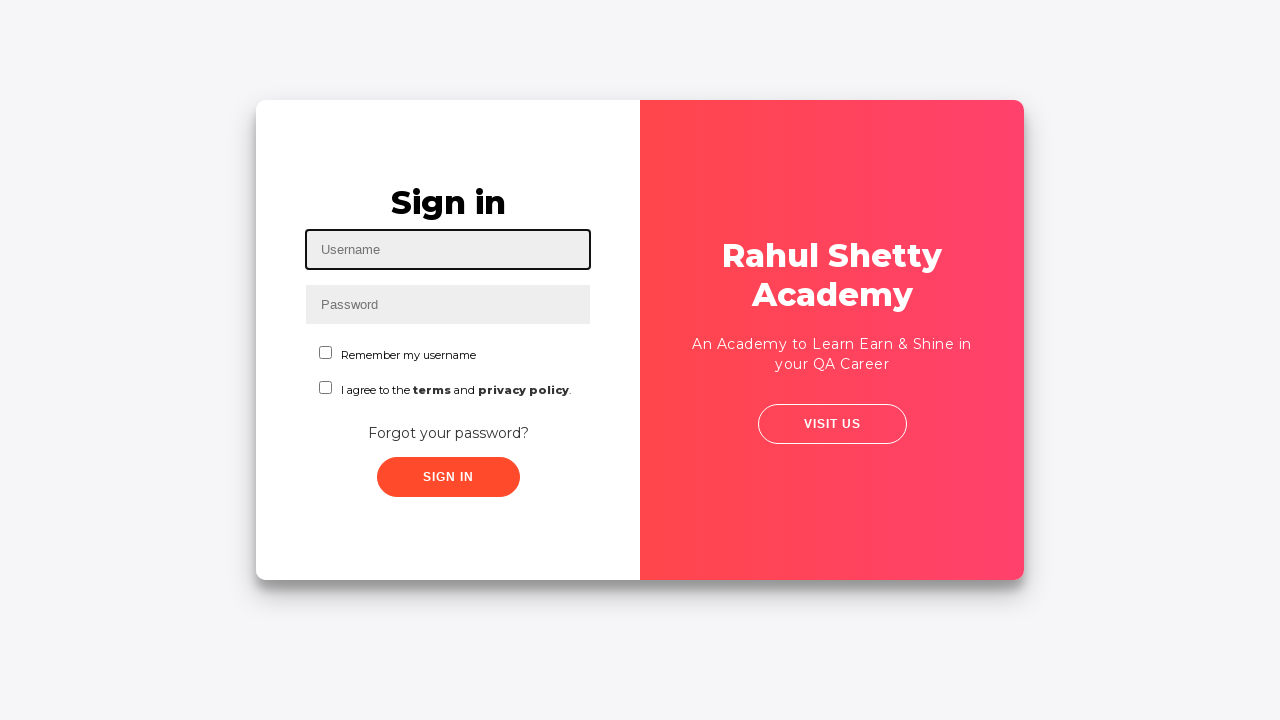

Filled username field with 'Gayatri' on #inputUsername
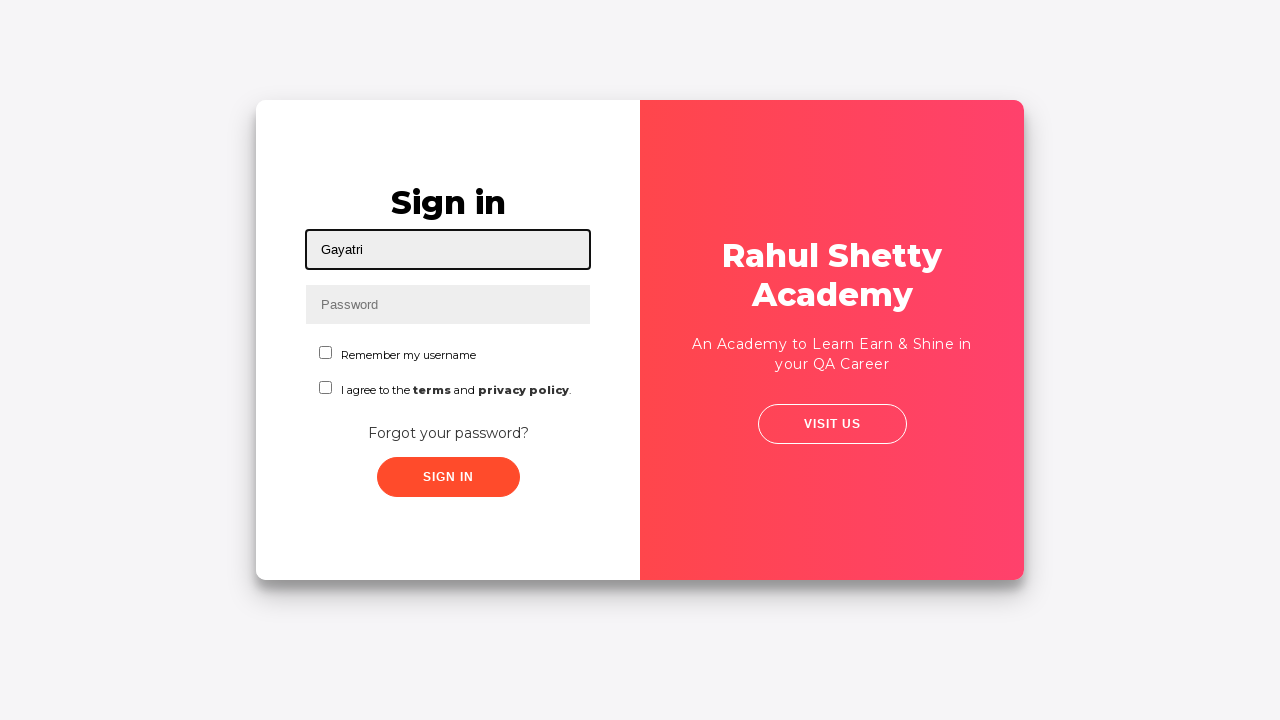

Filled password field with 'password' on [name='inputPassword']
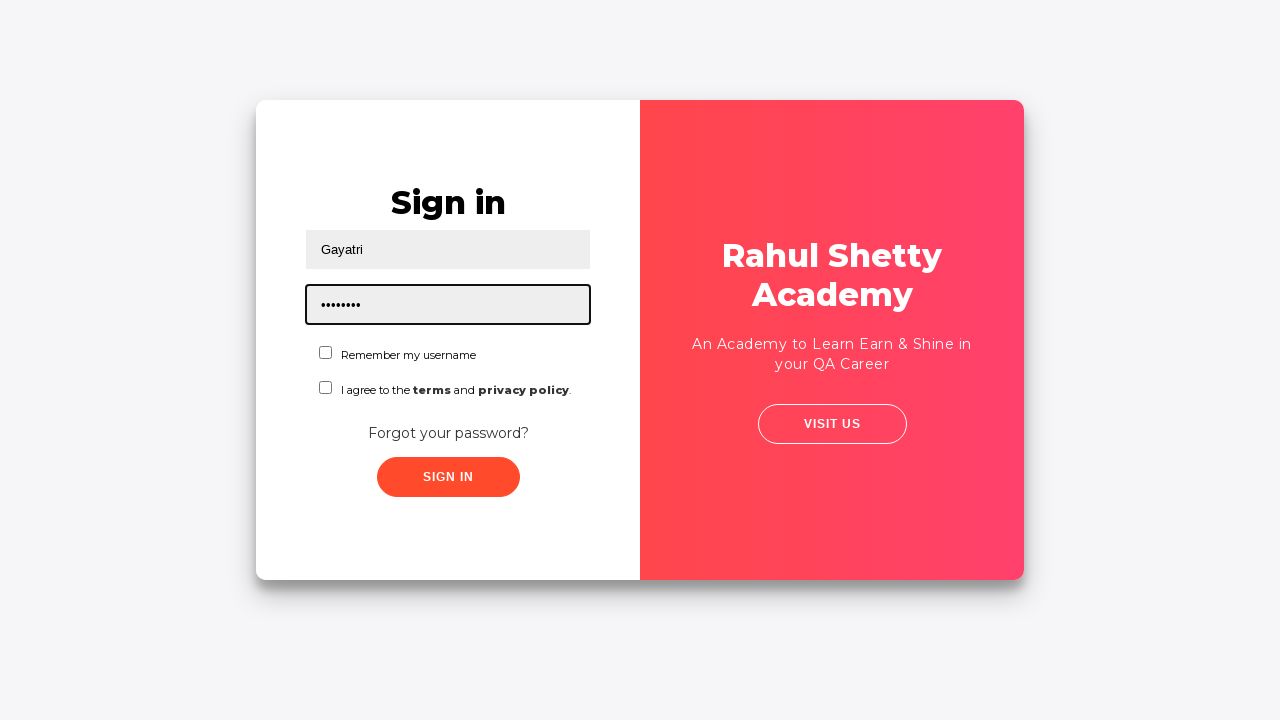

Checked the checkbox at (326, 388) on #chkboxTwo
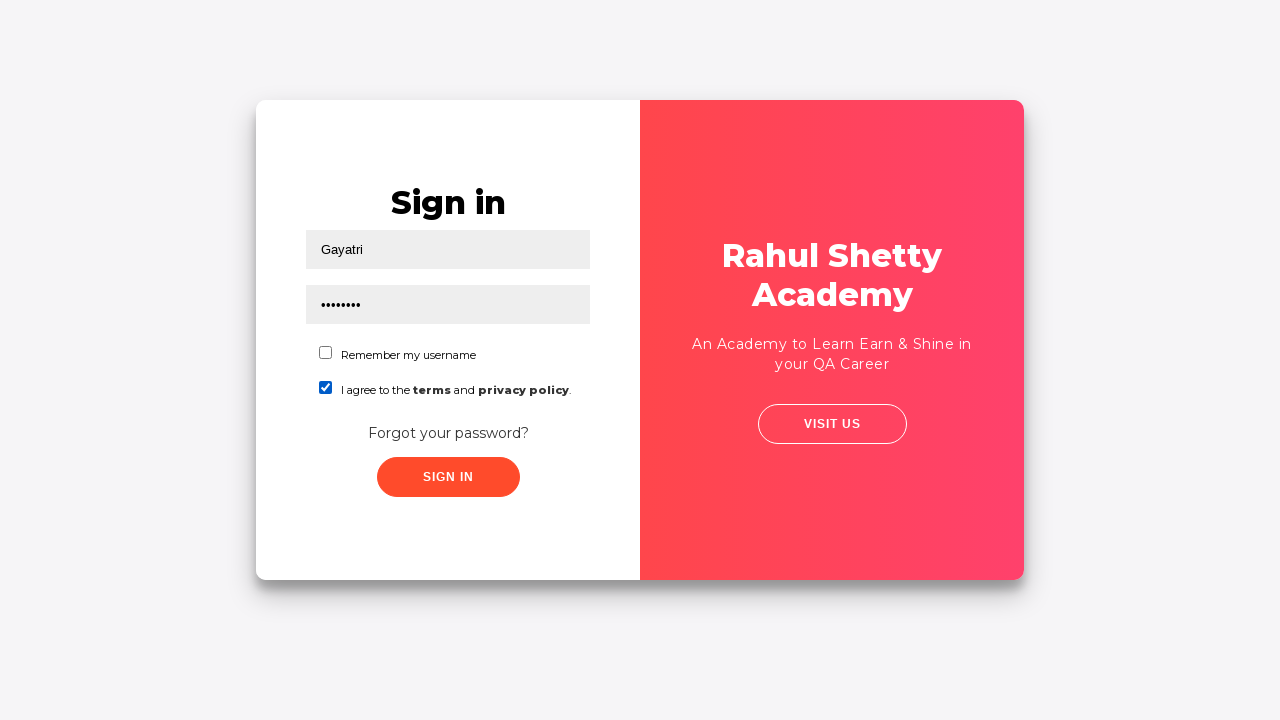

Clicked submit button at (448, 477) on .submit
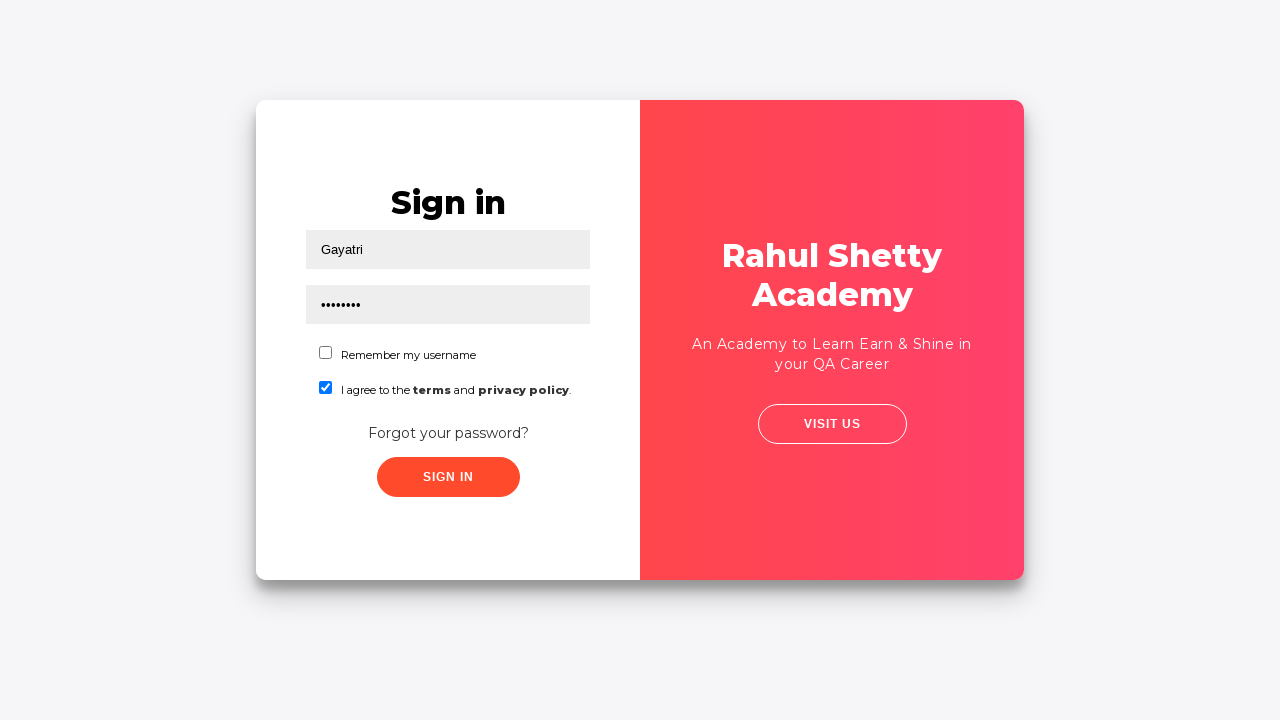

Error message appeared after login attempt
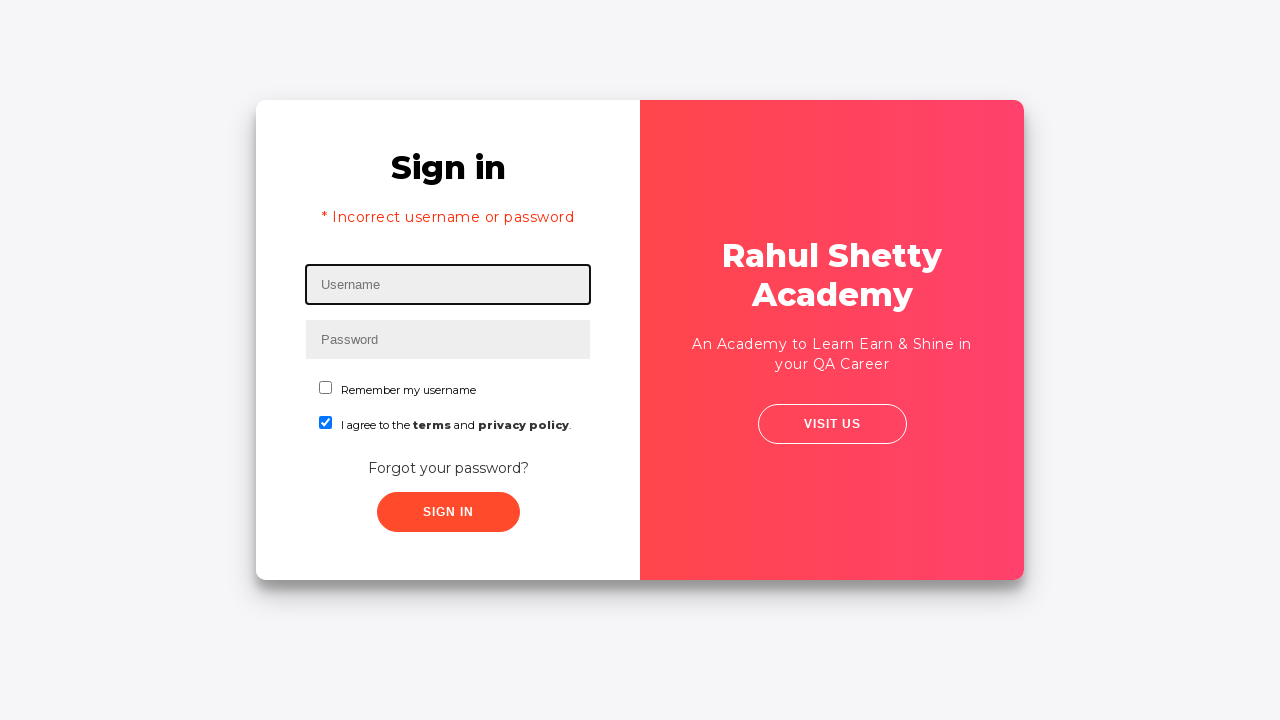

Clicked 'Forgot your password?' link at (448, 468) on text='Forgot your password?'
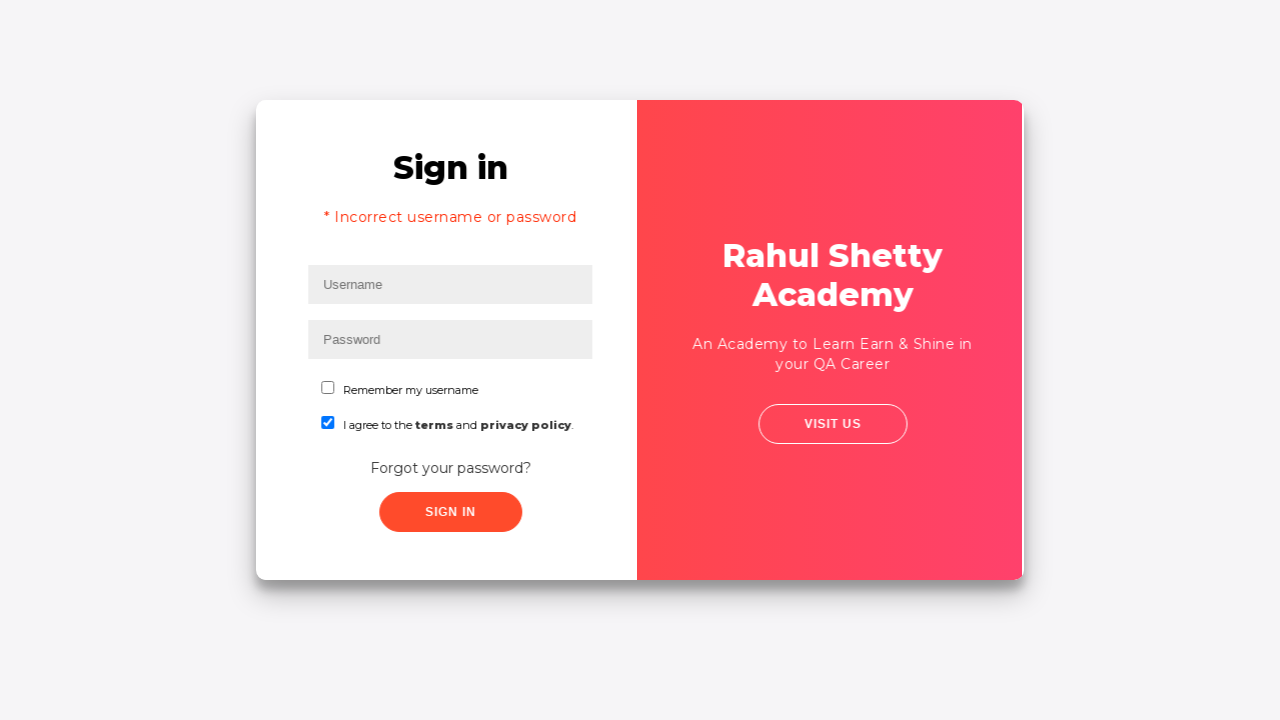

Filled name field with 'Gayatri Pappu' in password reset form on //input[@placeholder='Name']
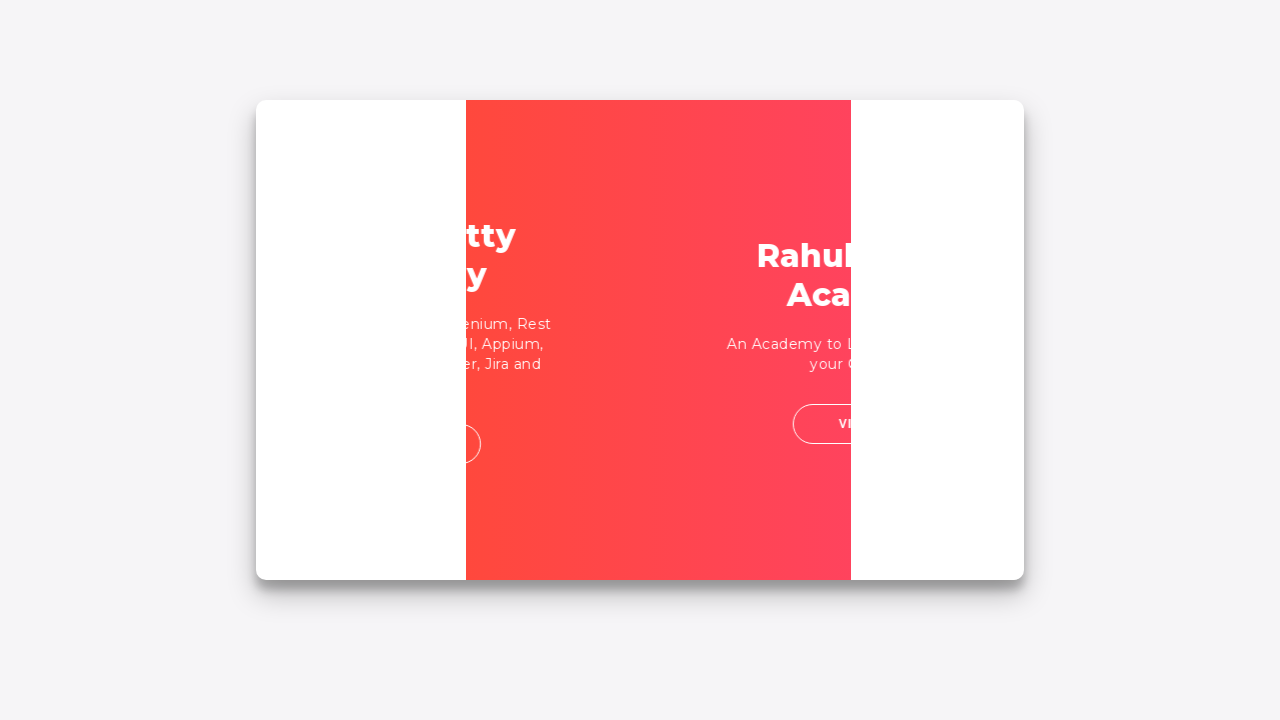

Filled email field with 'charismatic.g@gmail.com' on //input[@placeholder='Email']
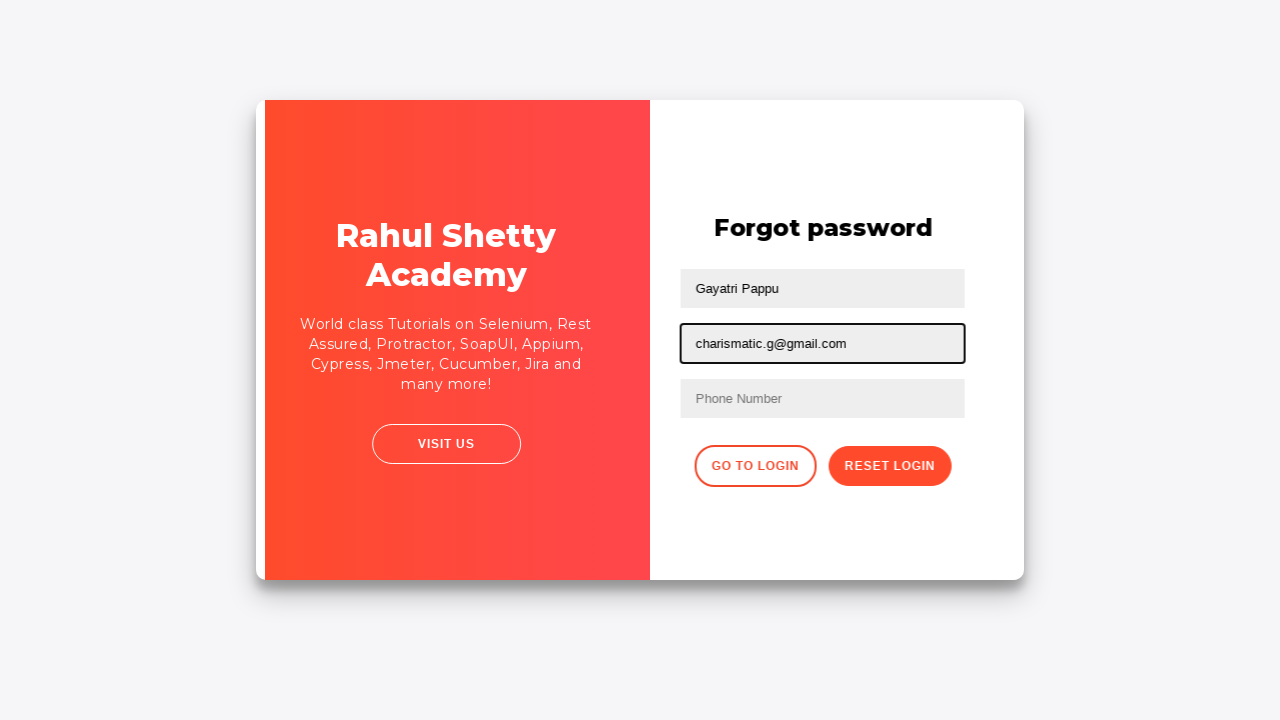

Filled phone number field with '555-333-5592' on [placeholder='Phone Number']
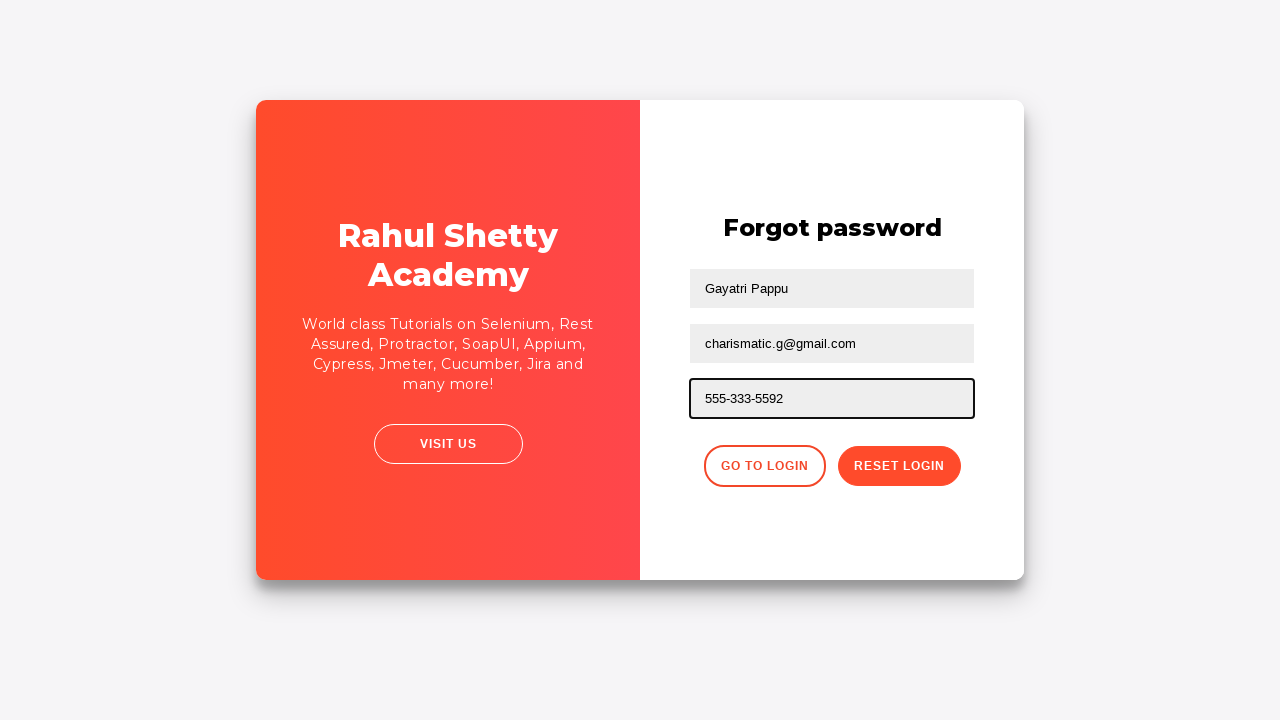

Updated phone number field with '492-059-2059' on input[type='text']:nth-child(4)
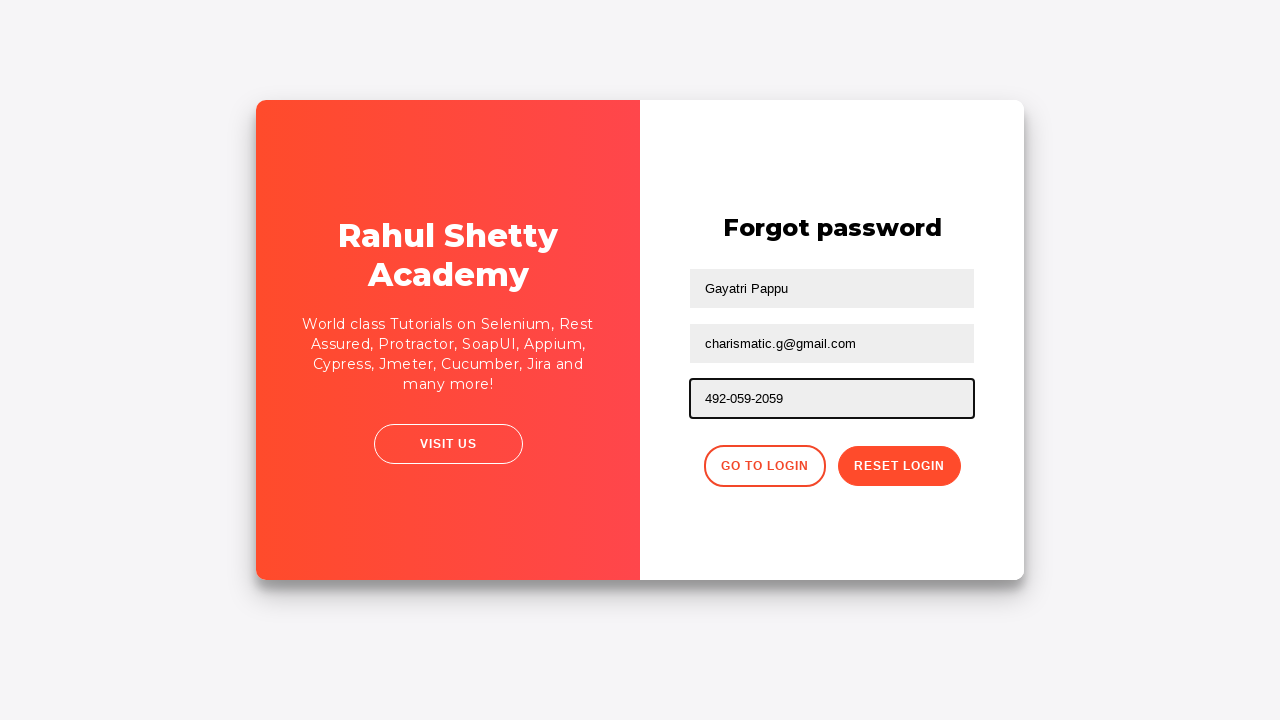

Filled additional phone field with '900-559-9903' on //form/input[3]
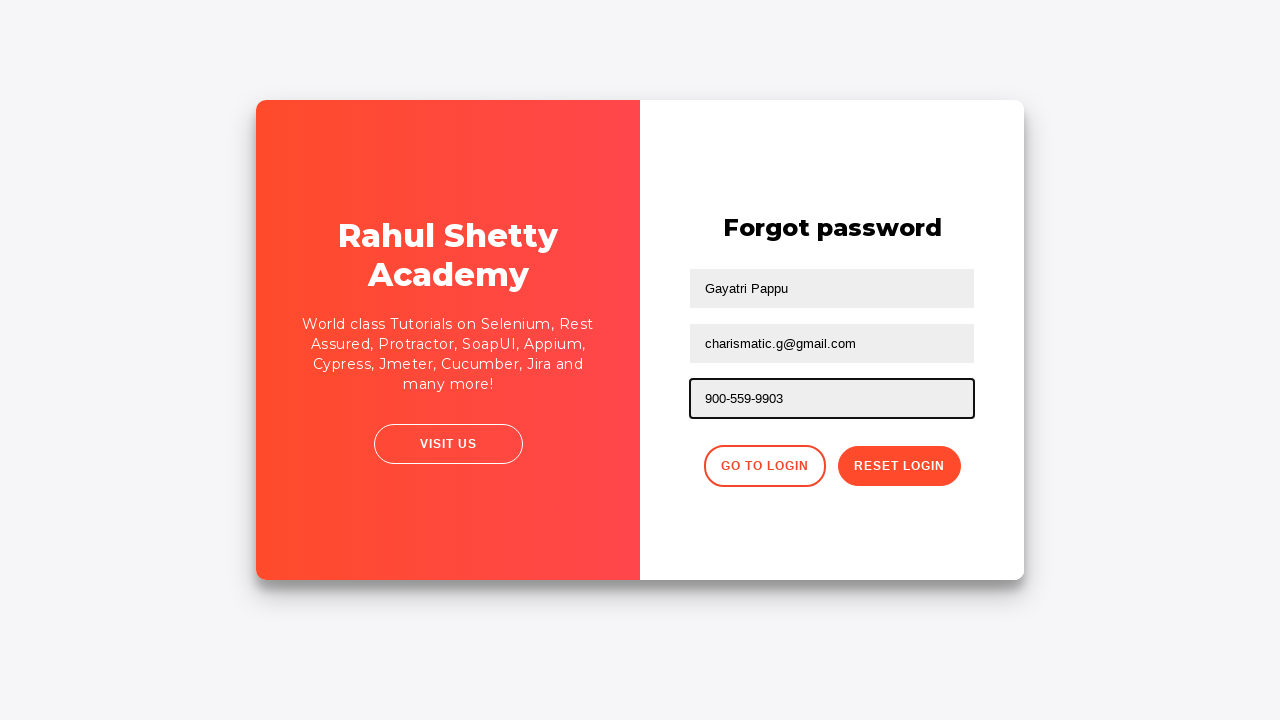

Clicked reset password button at (899, 466) on .reset-pwd-btn
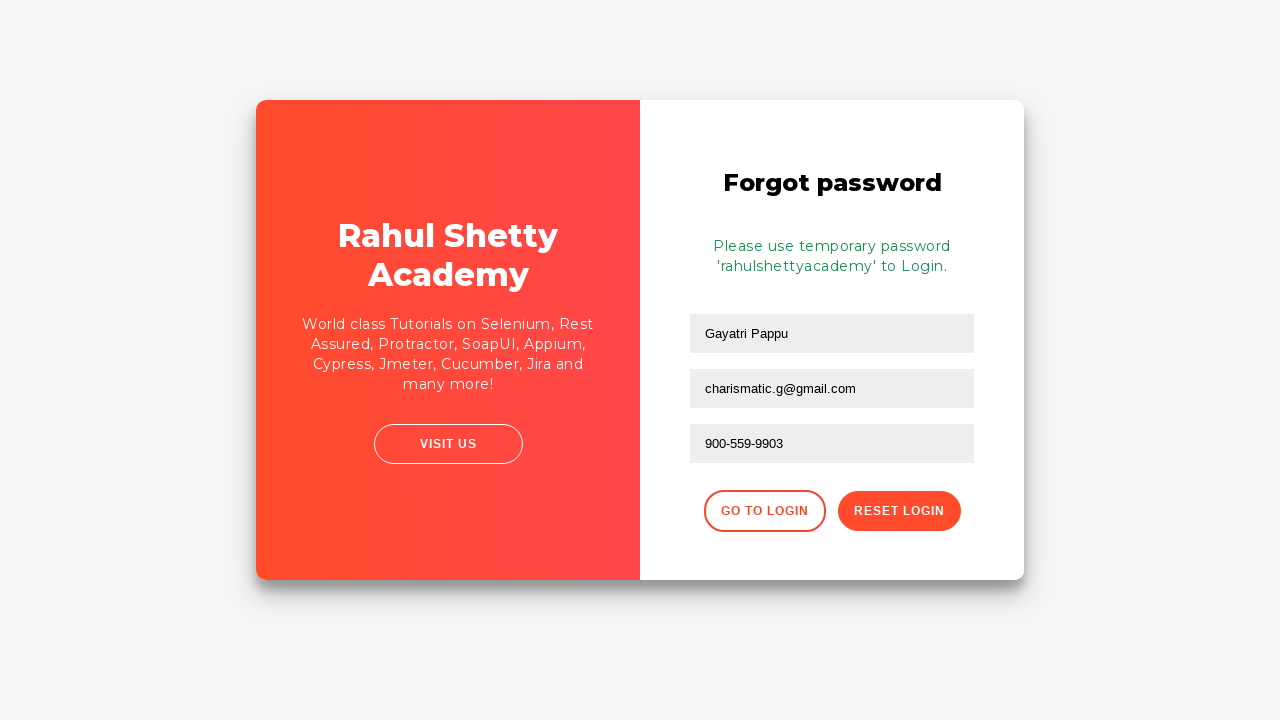

Password reset confirmation message appeared
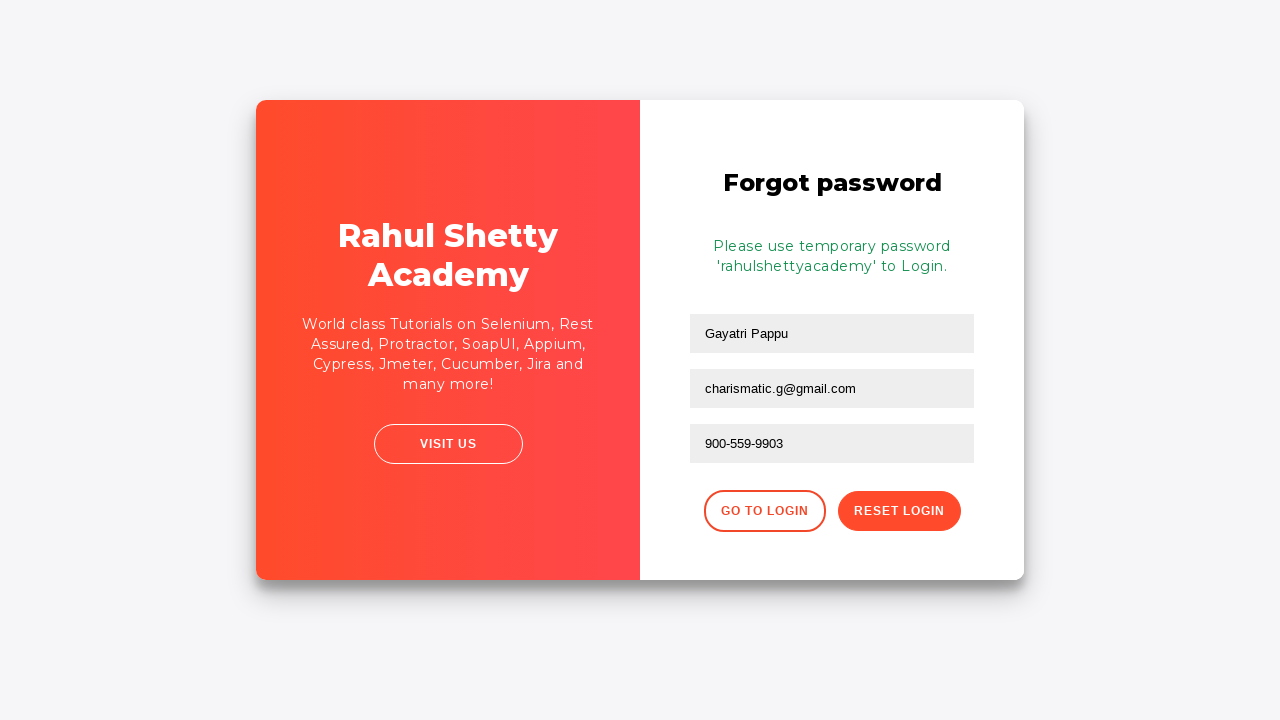

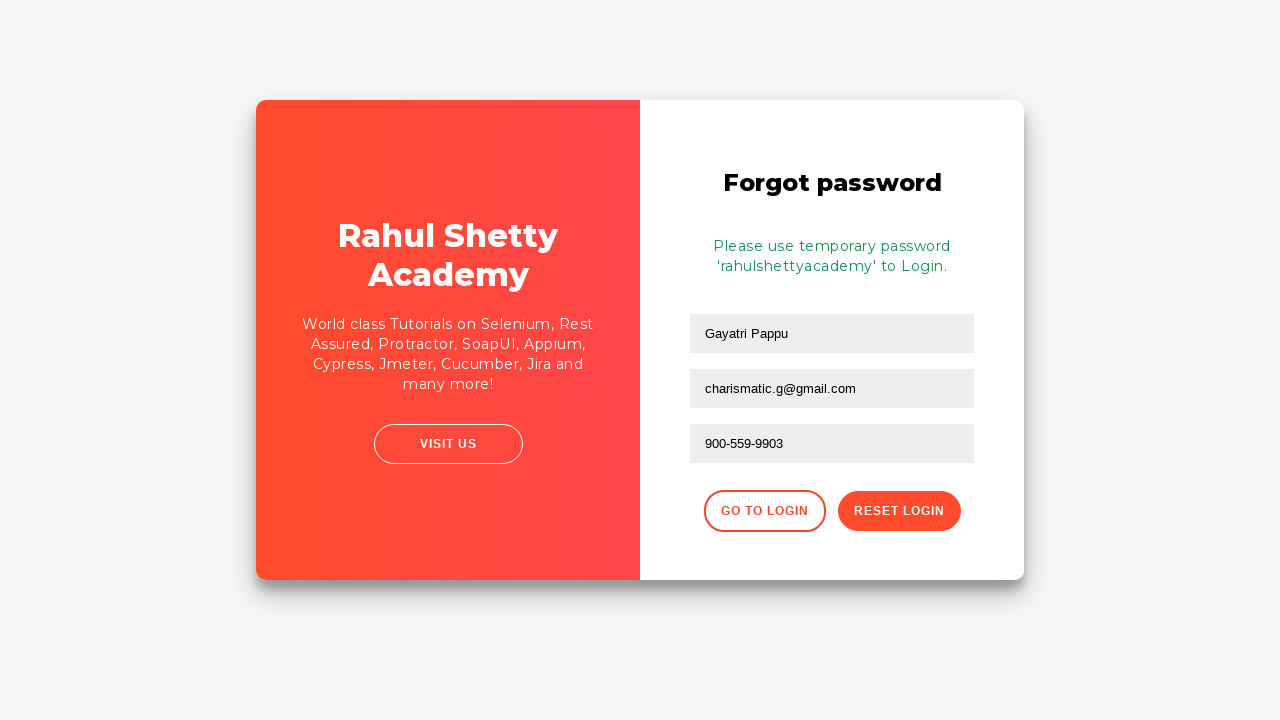